Tests radio button selection functionality by clicking on a radio button option and verifying the displayed confirmation message

Starting URL: https://demoqa.com/radio-button

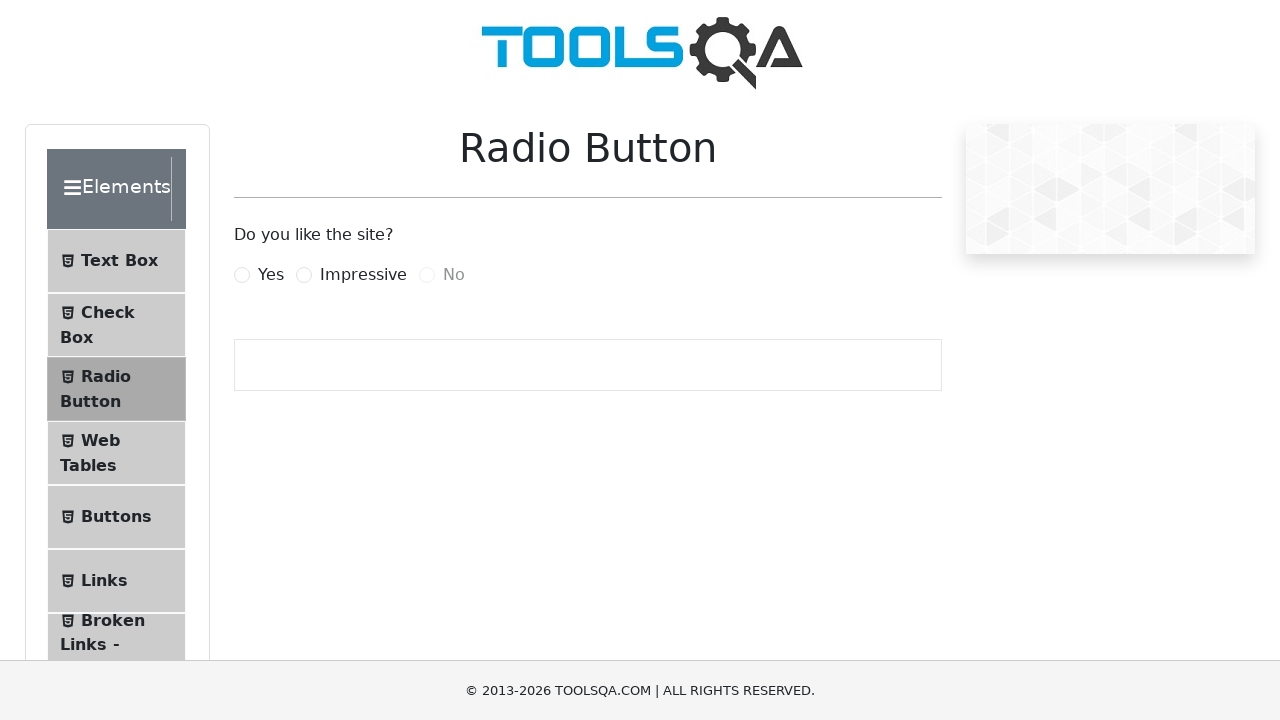

Clicked 'Yes' radio button option at (271, 275) on xpath=//label[.='Yes']
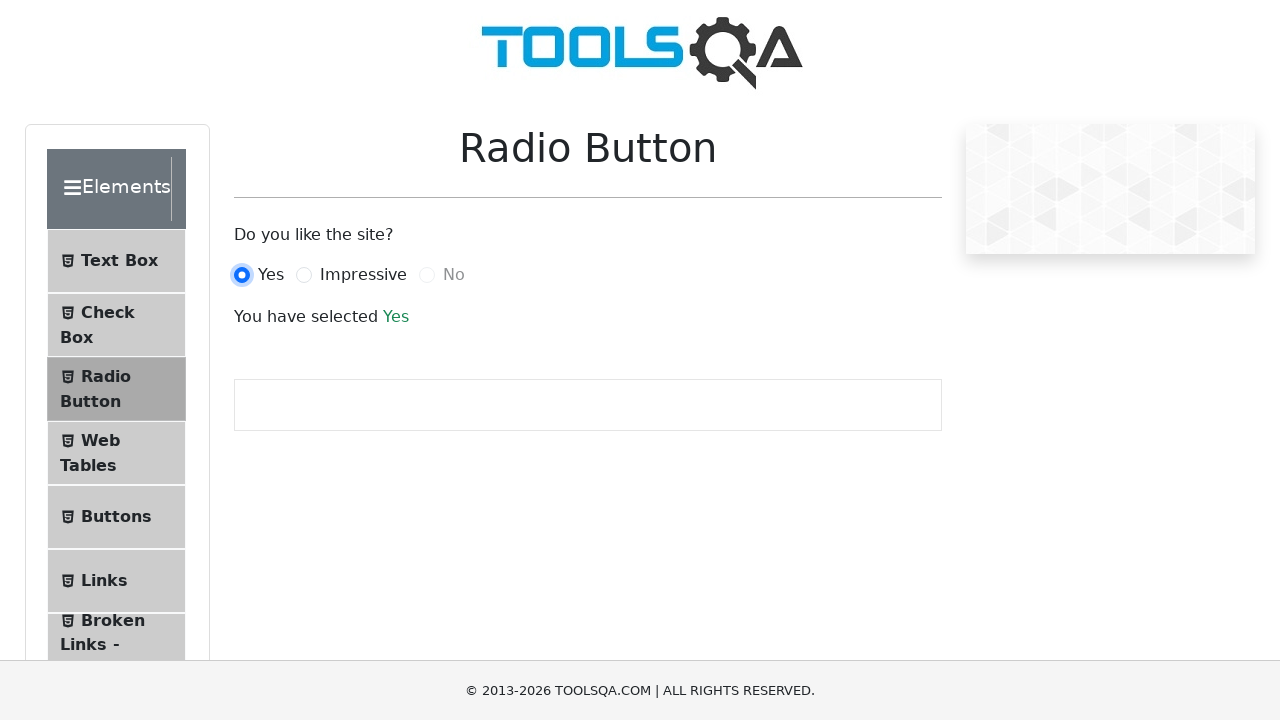

Confirmation message appeared
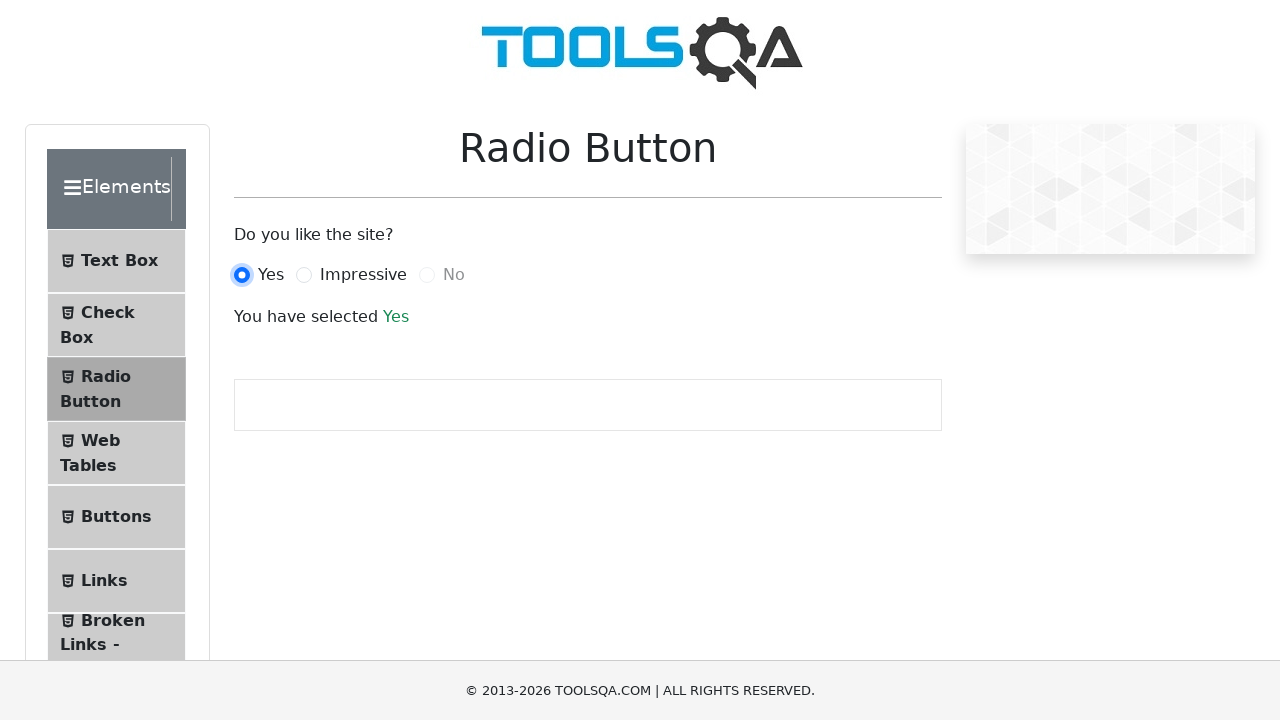

Retrieved confirmation message: You have selected Yes
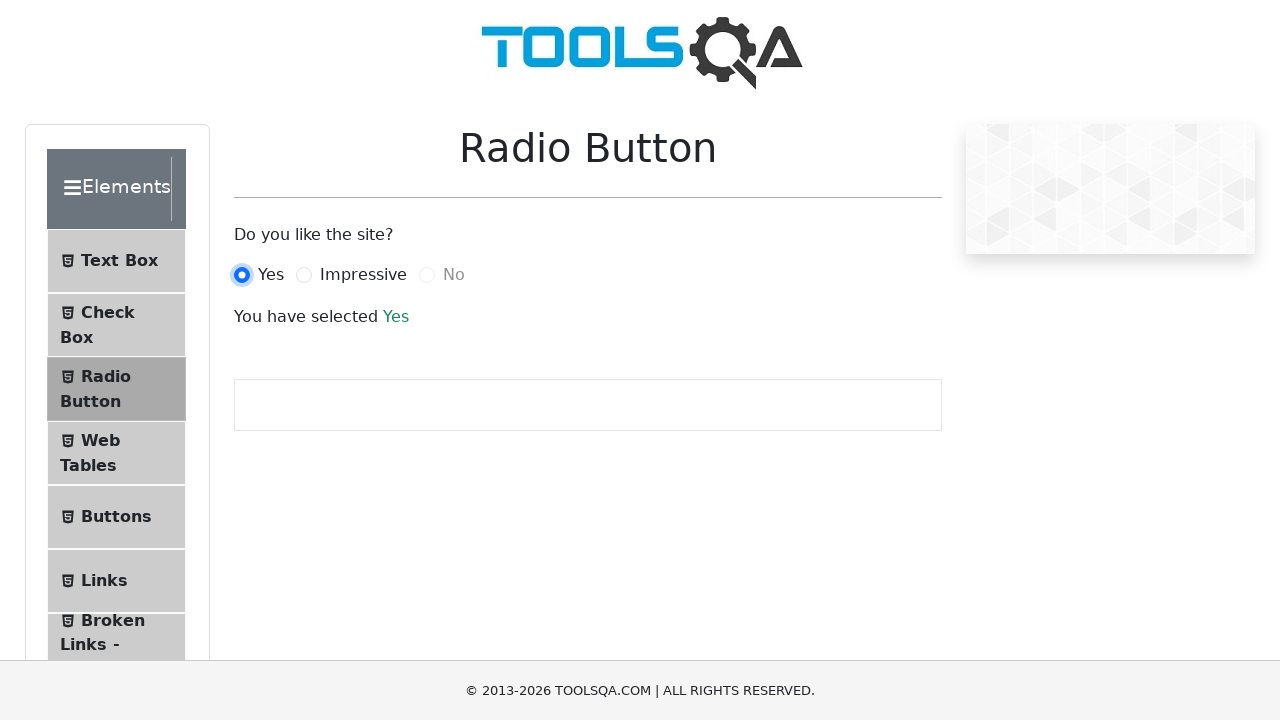

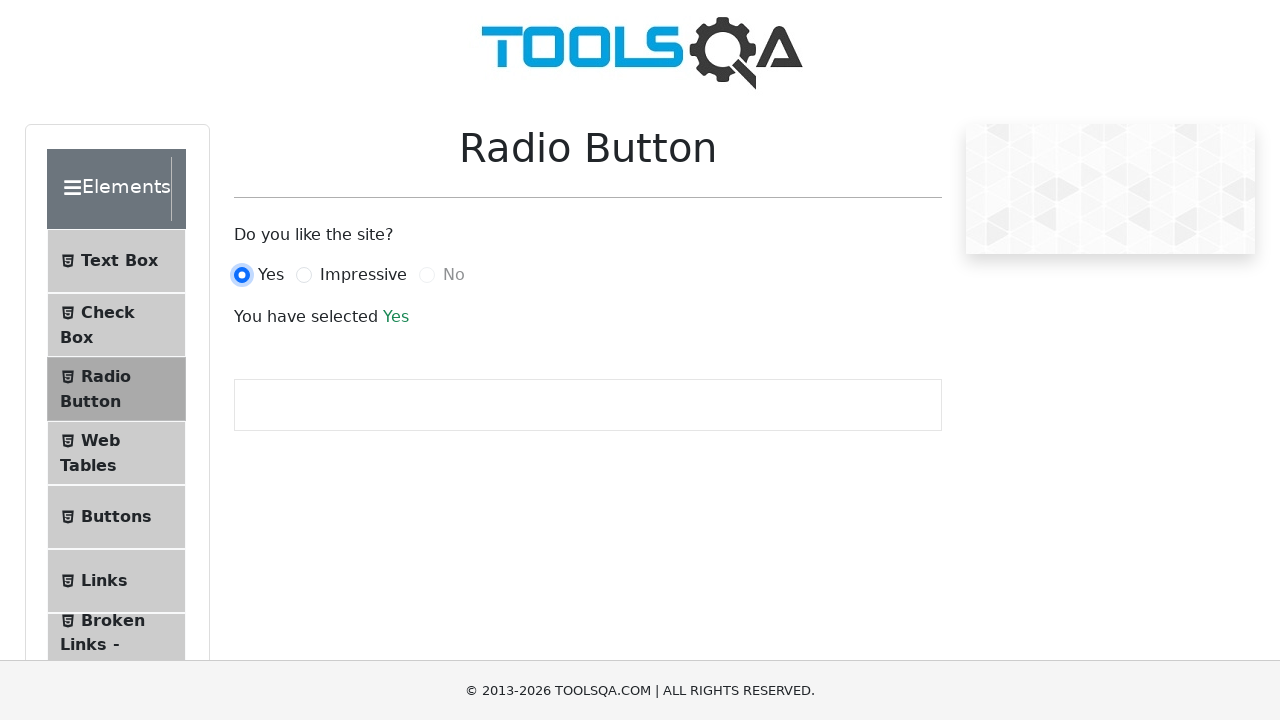